Tests JavaScript prompt dialog by clicking a button, entering a name in the prompt, and verifying the result

Starting URL: https://www.w3schools.com/js/tryit.asp?filename=tryjs_prompt

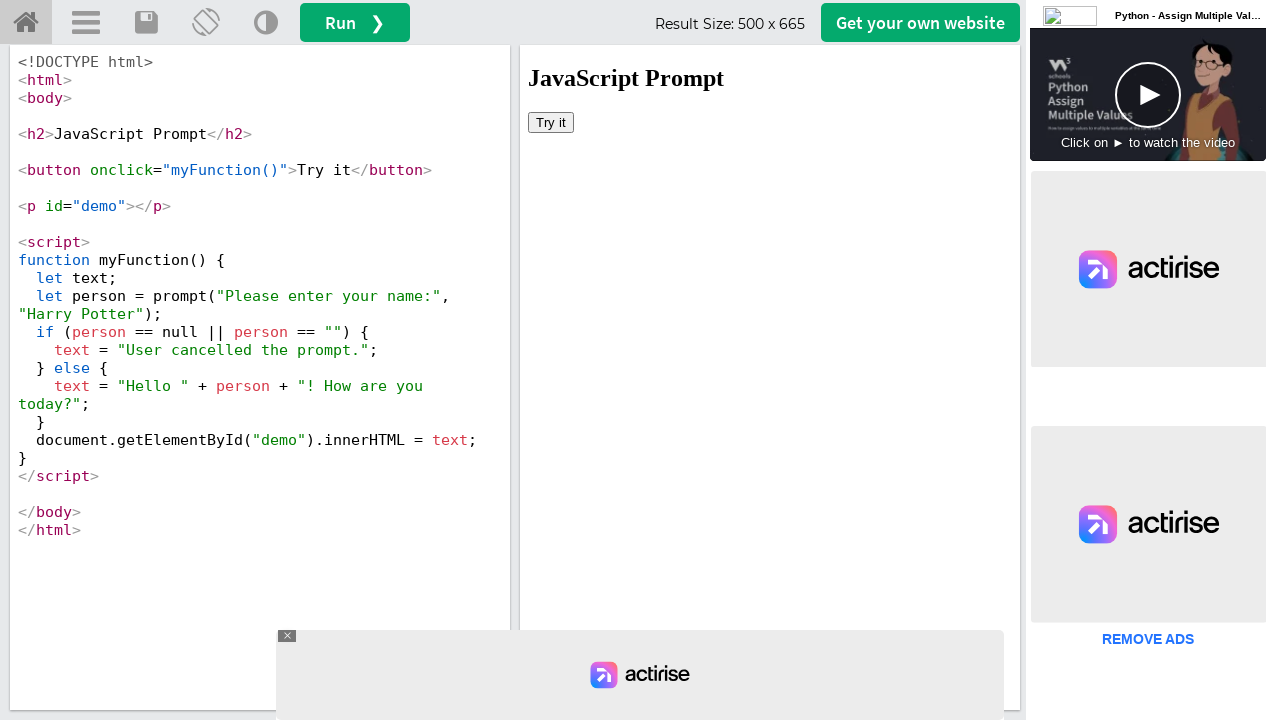

Located iframe with result content
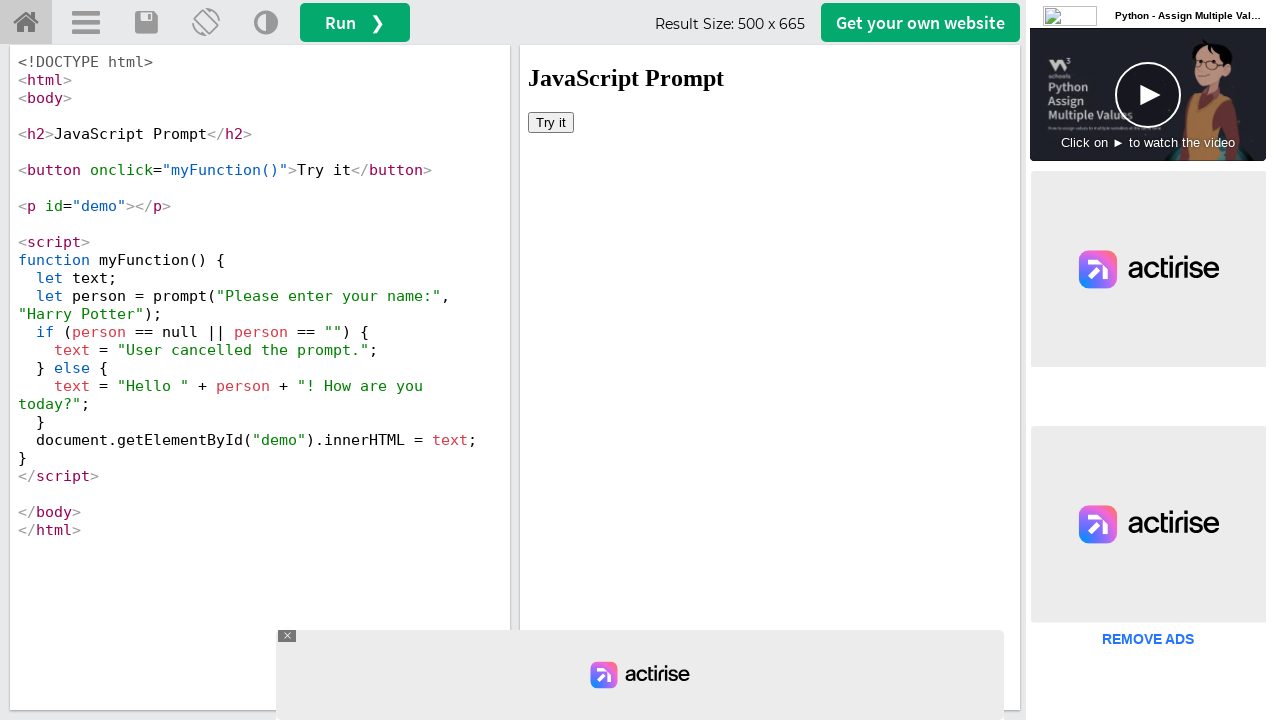

Set up dialog handler to accept prompt with name 'Deepali'
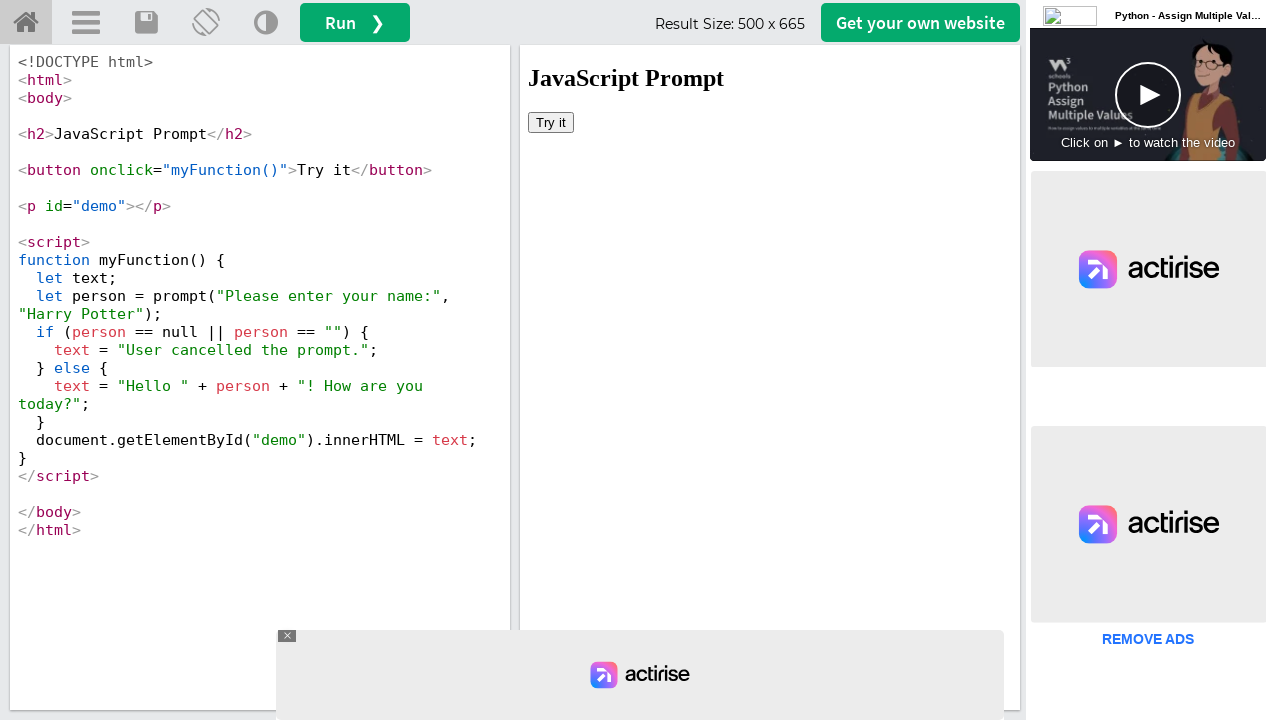

Clicked 'Try it' button to trigger JavaScript prompt dialog at (551, 122) on #iframeResult >> internal:control=enter-frame >> button:has-text('Try it')
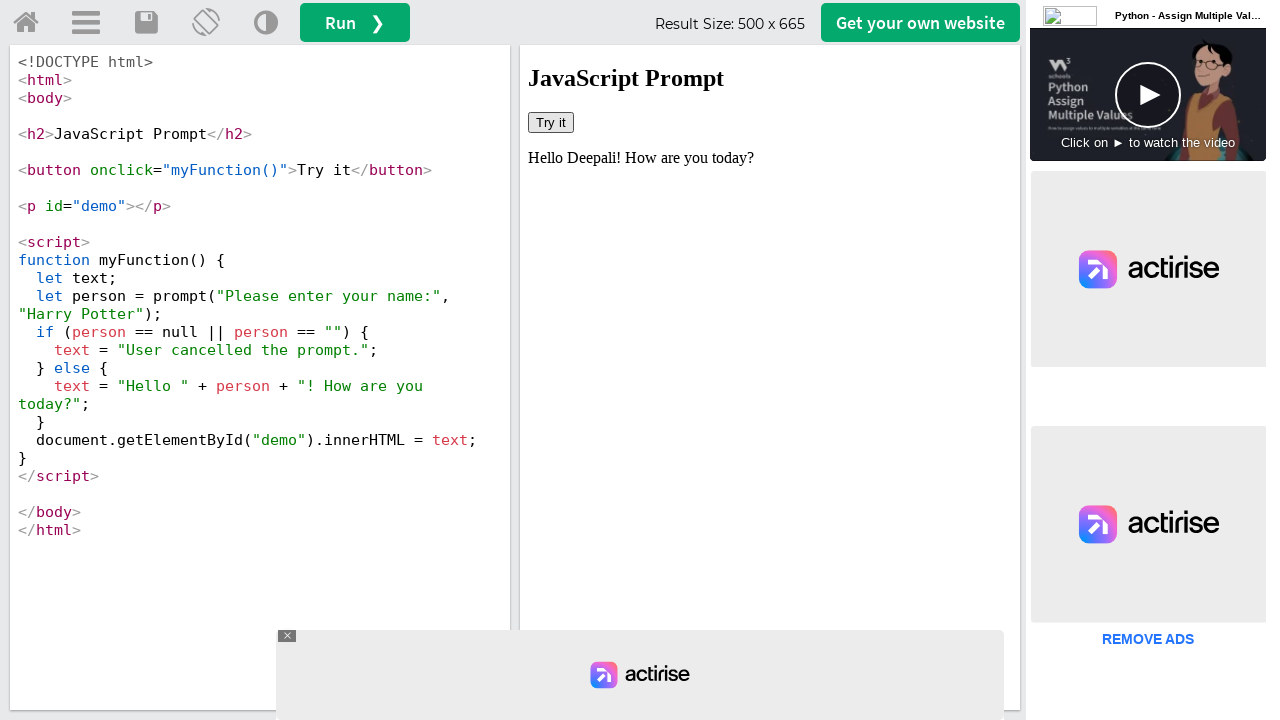

Prompt dialog result element loaded and verified
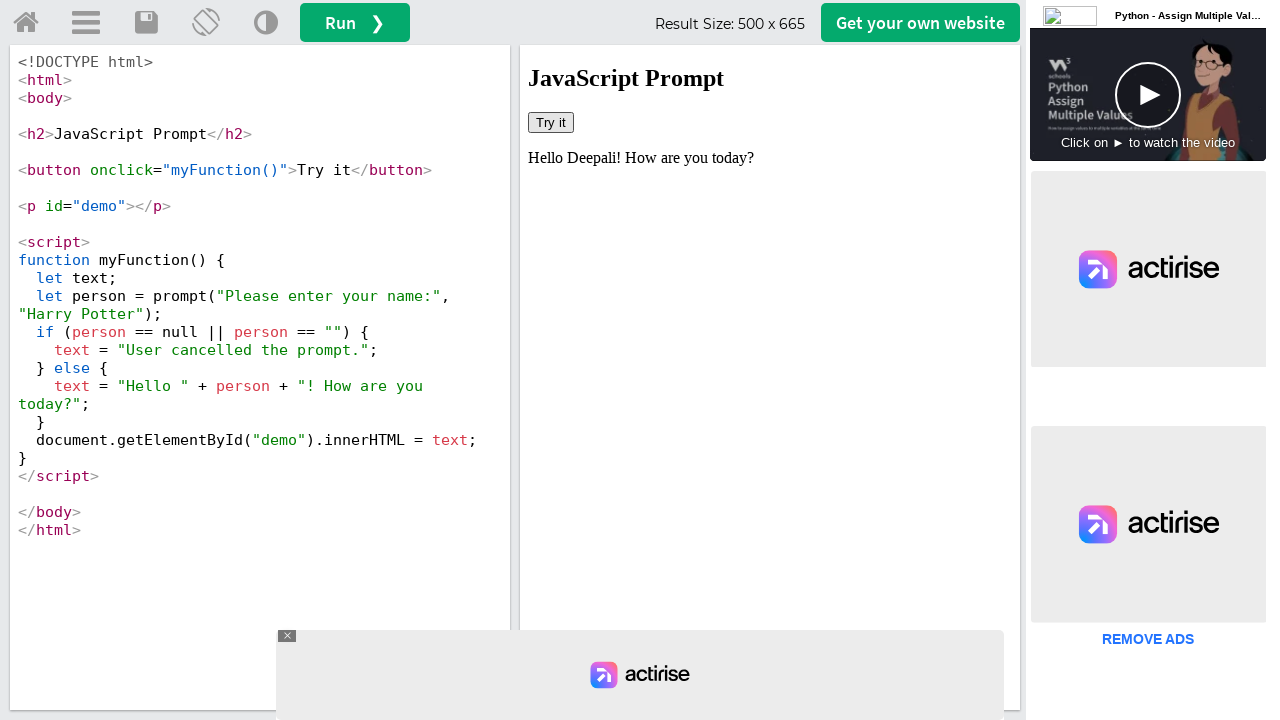

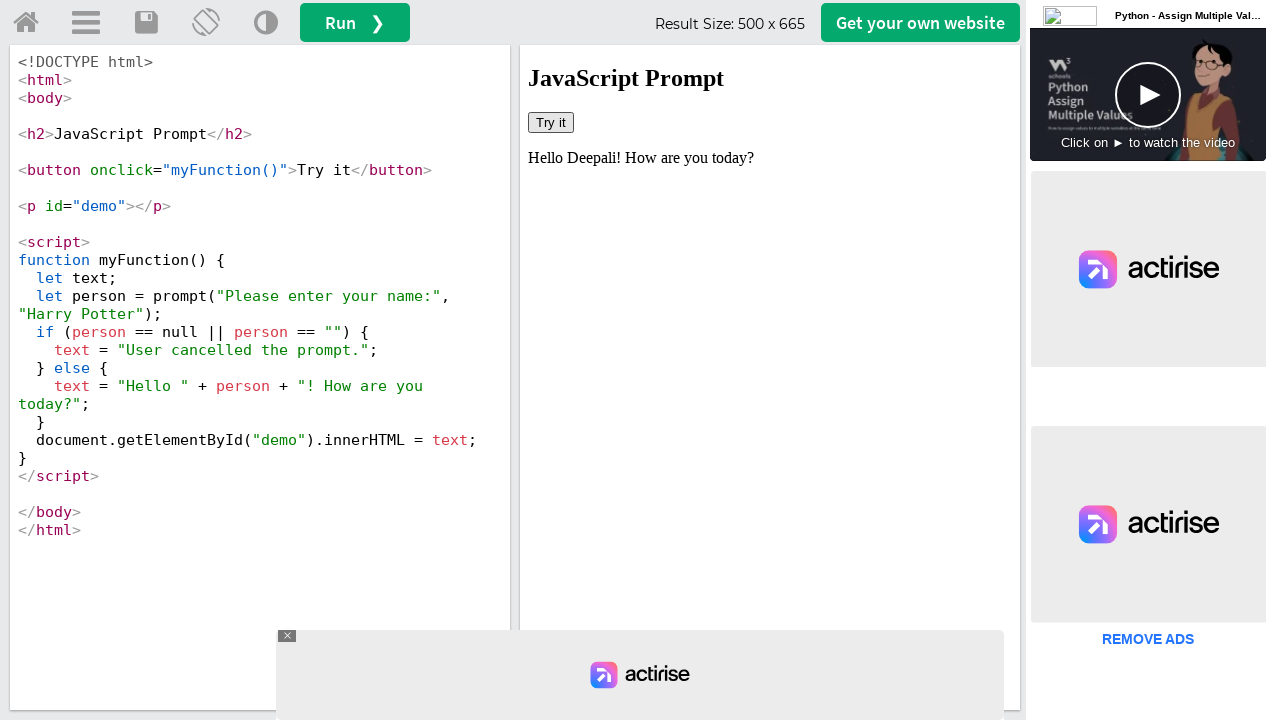